Tests a progress bar download demo by clicking the download button and waiting for the progress to complete

Starting URL: https://jqueryui.com/resources/demos/progressbar/download.html

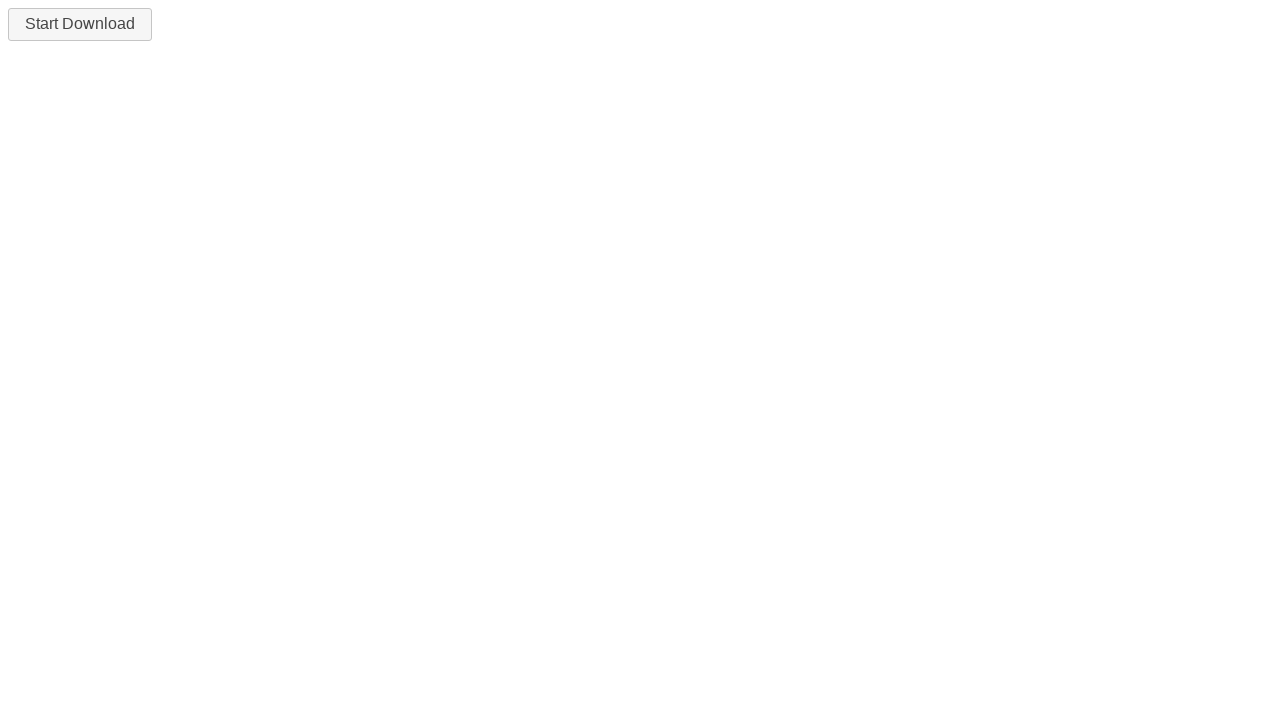

Navigated to jQuery UI progressbar download demo page
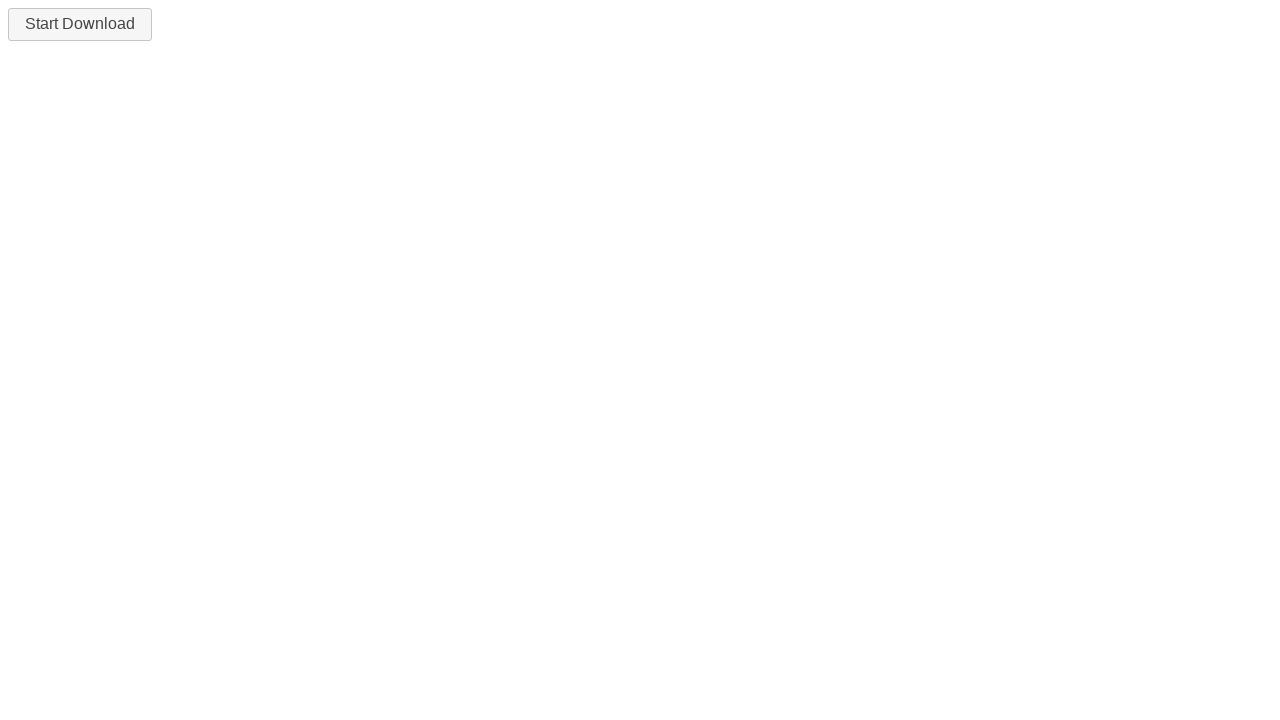

Clicked the download button to start progress bar at (80, 24) on #downloadButton
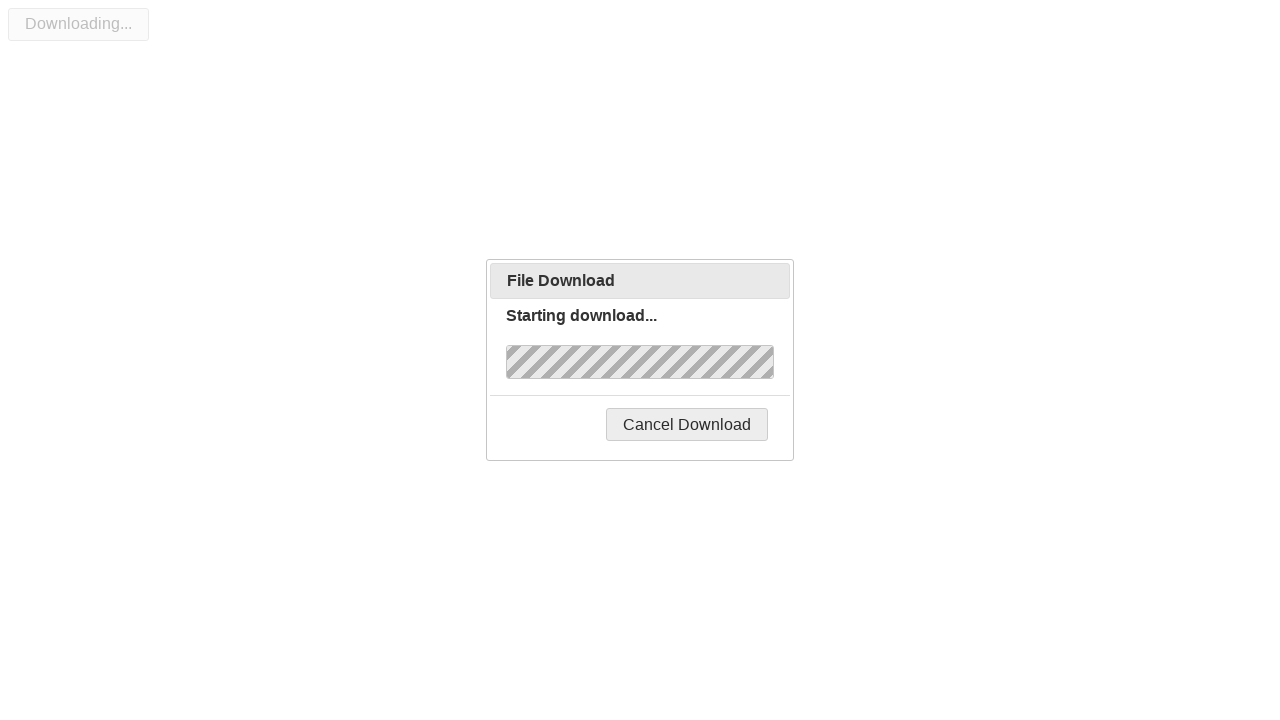

Progress bar completed - 'Complete!' text appeared
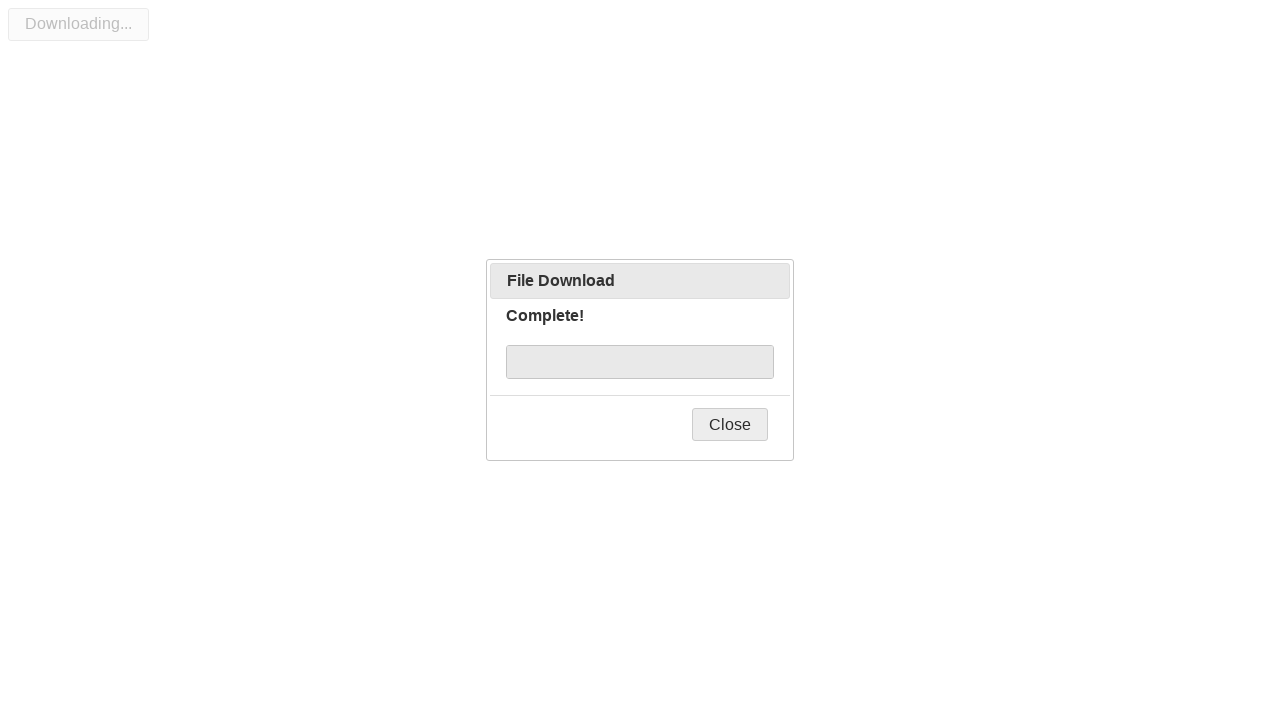

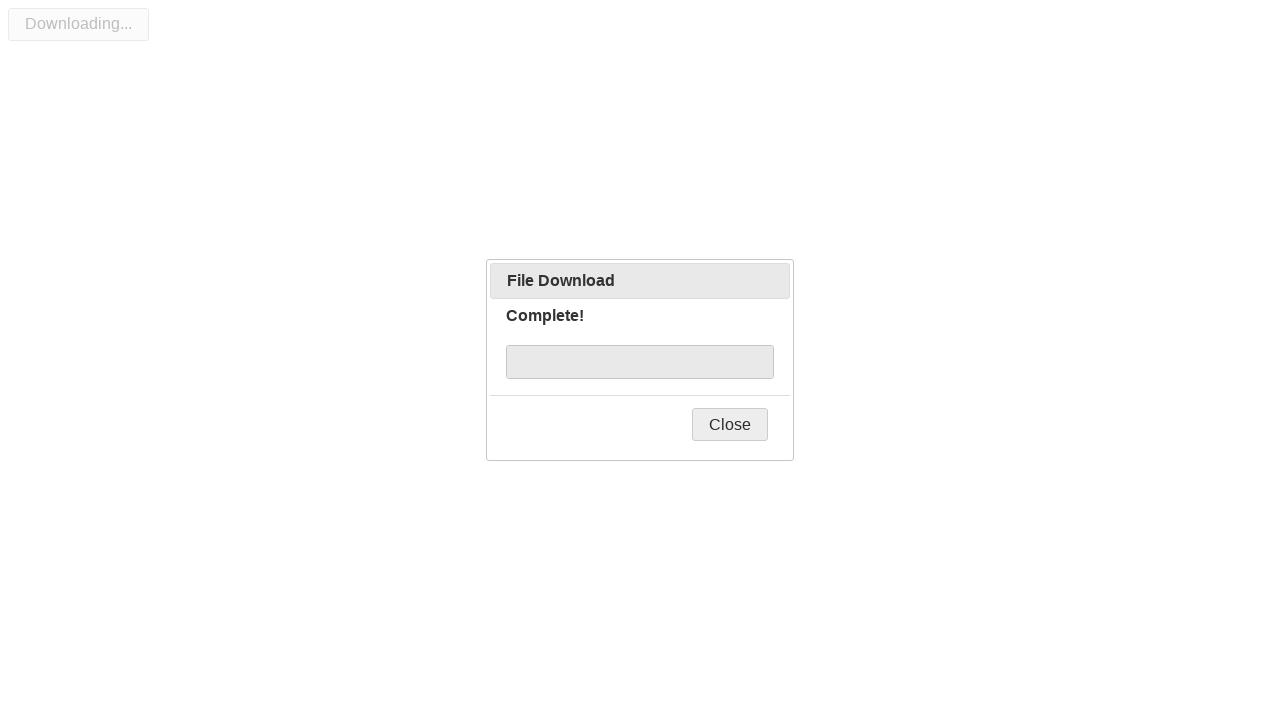